Tests the search functionality on Bluestone jewelry website by entering "rings" in the search field and clicking the search button

Starting URL: https://www.bluestone.com/

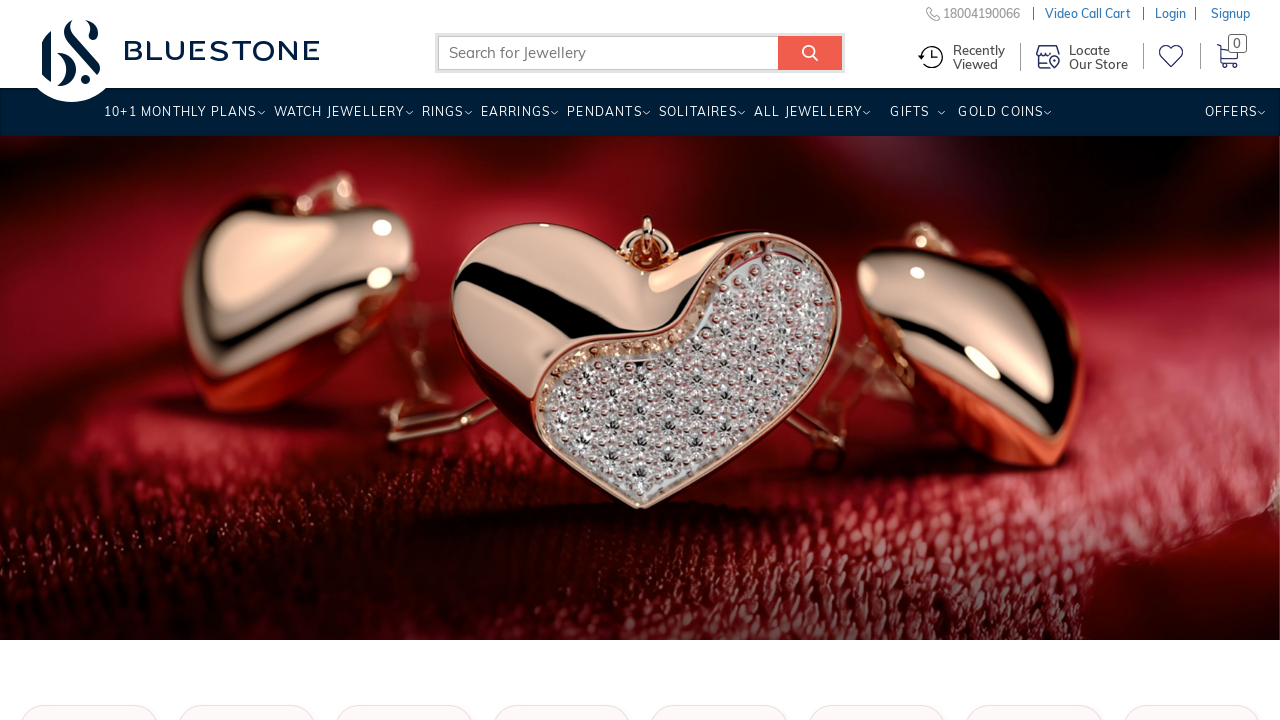

Filled search field with 'rings' on input.form-text.typeahead
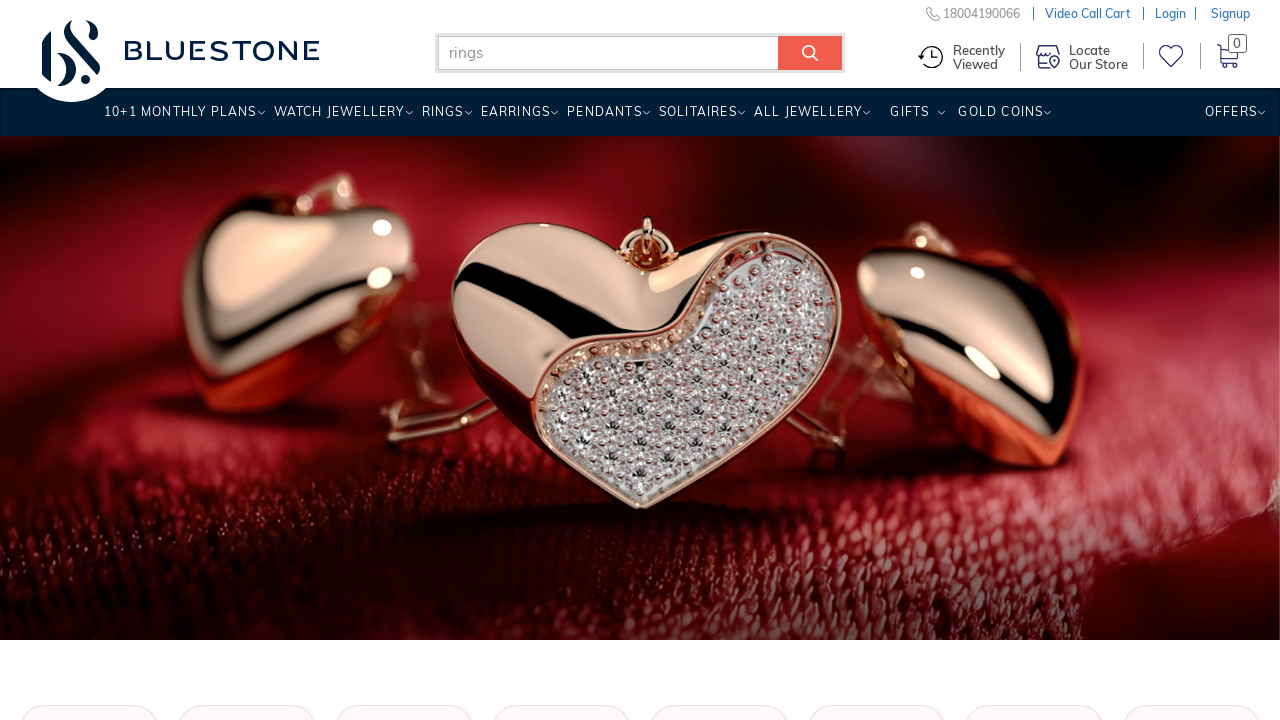

Clicked search button to search for rings at (810, 53) on input[name='submit_search']
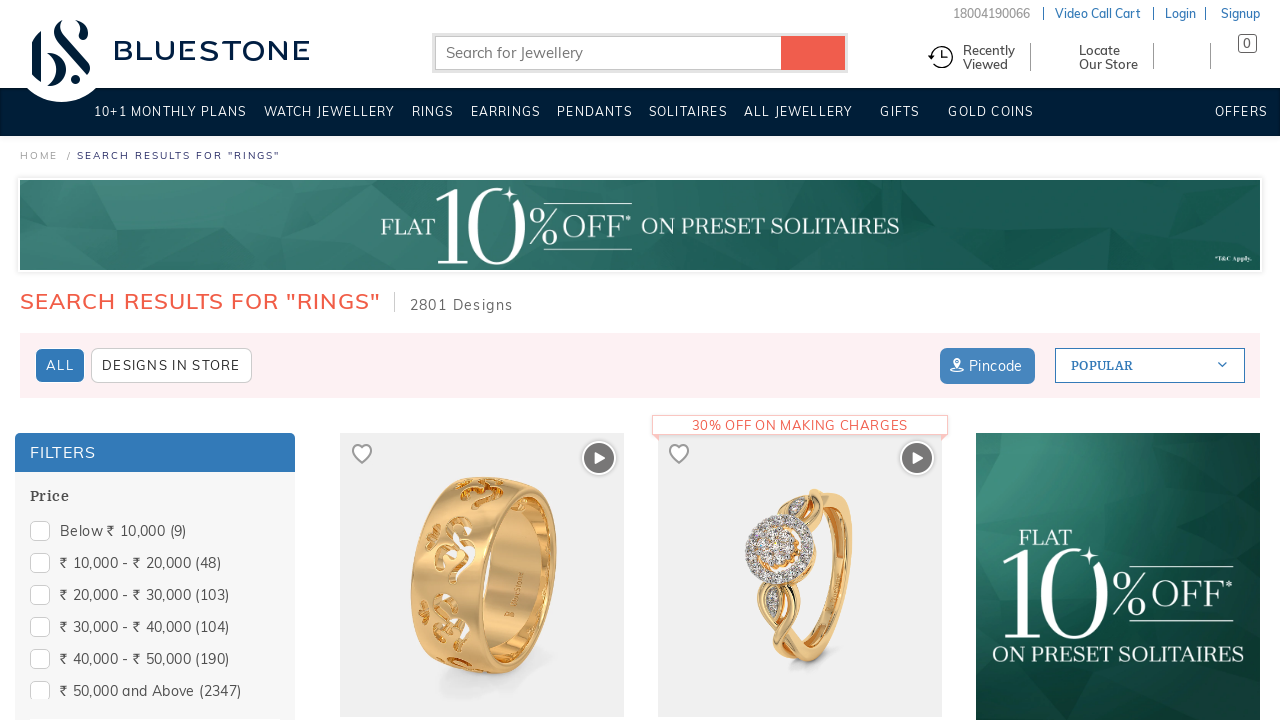

Search results page loaded successfully
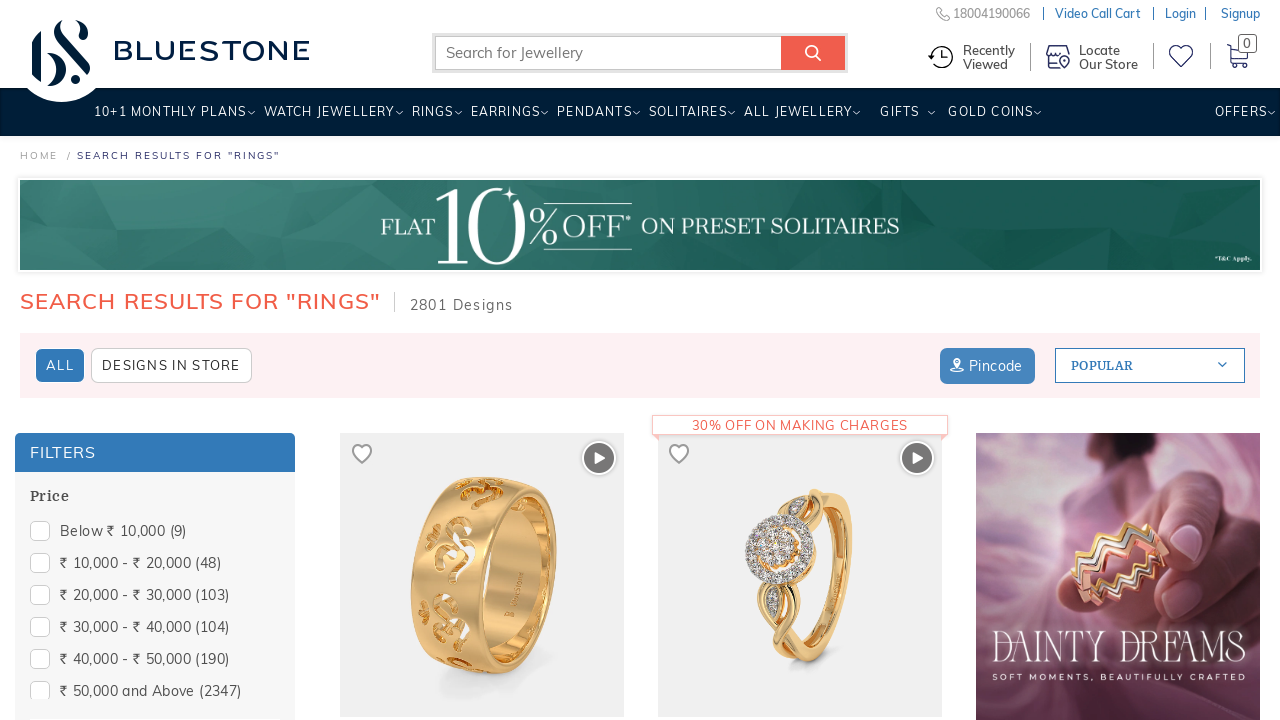

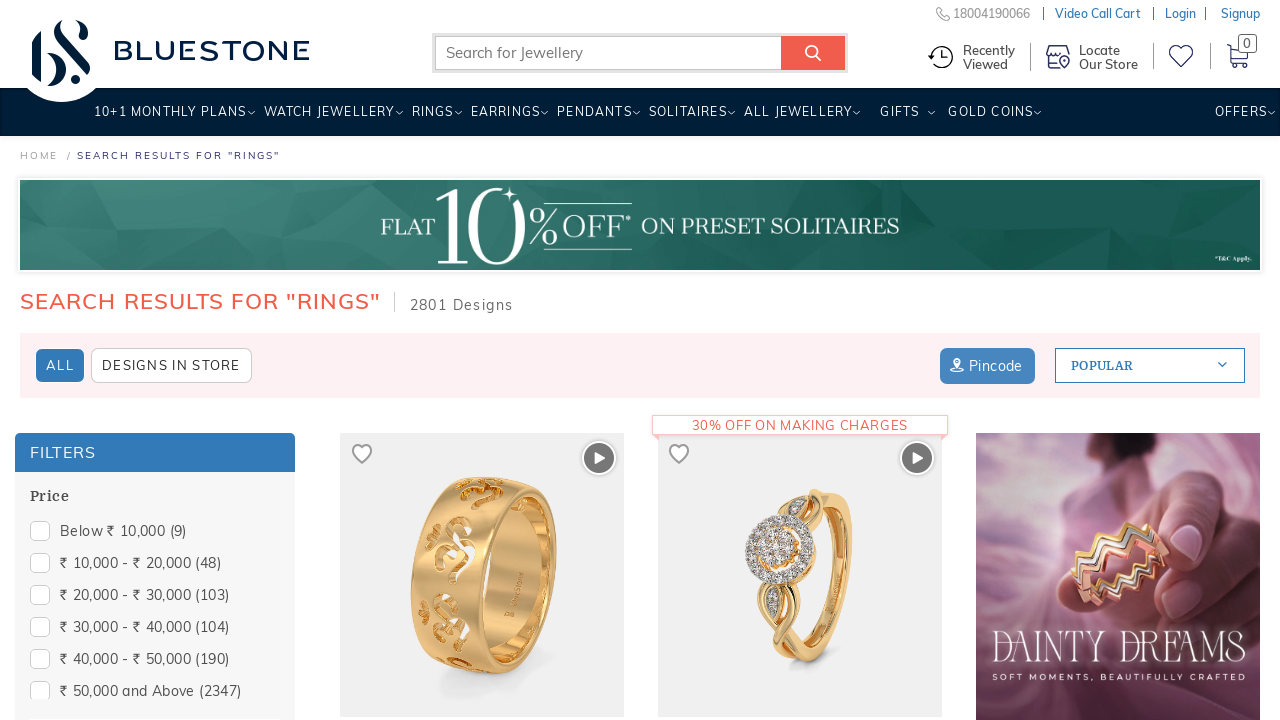